Tests dropdown selection functionality by selecting a currency option from a static dropdown menu

Starting URL: https://www.rahulshettyacademy.com/dropdownsPractise/

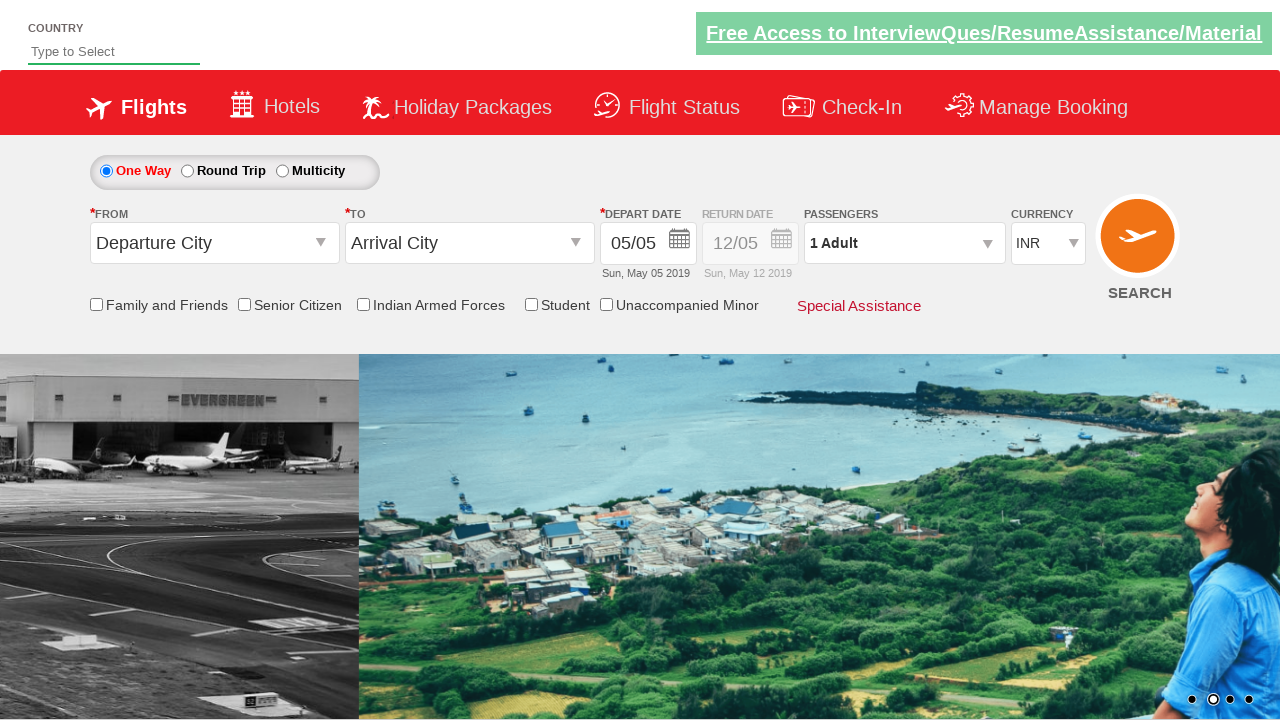

Navigated to dropdown practice page
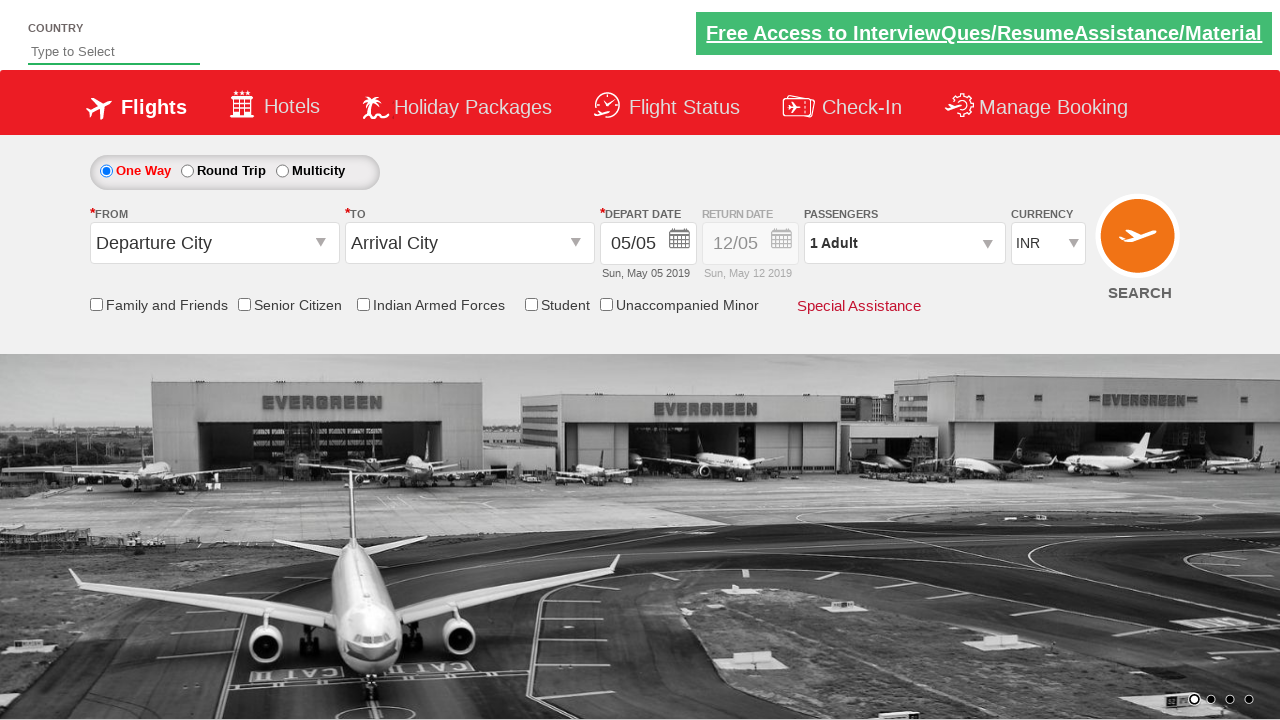

Selected USD currency from dropdown (index 3) on #ctl00_mainContent_DropDownListCurrency
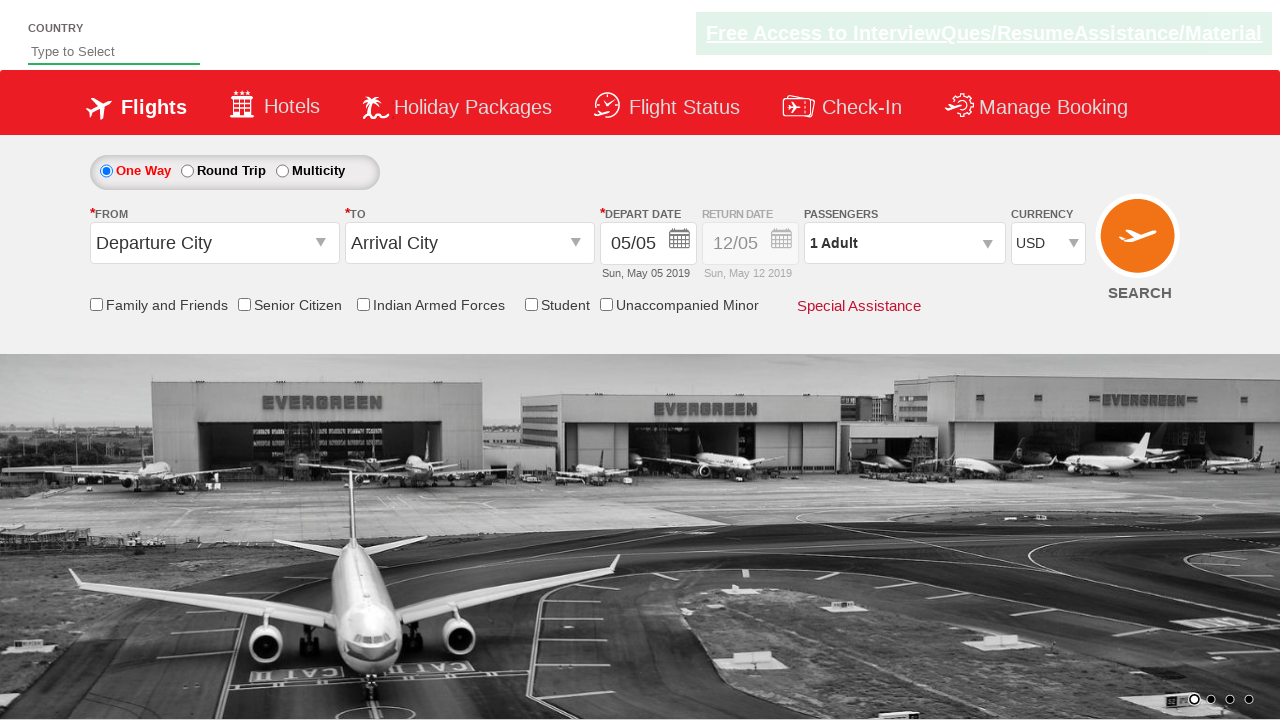

Retrieved selected currency option value
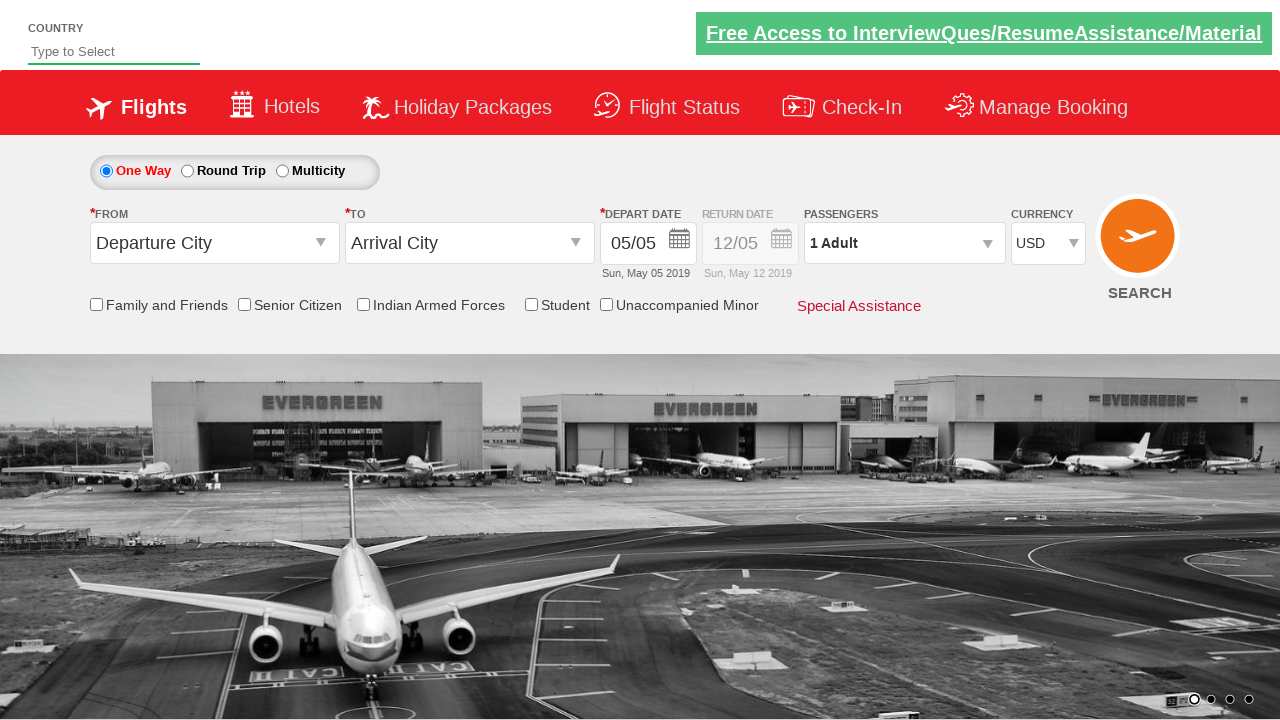

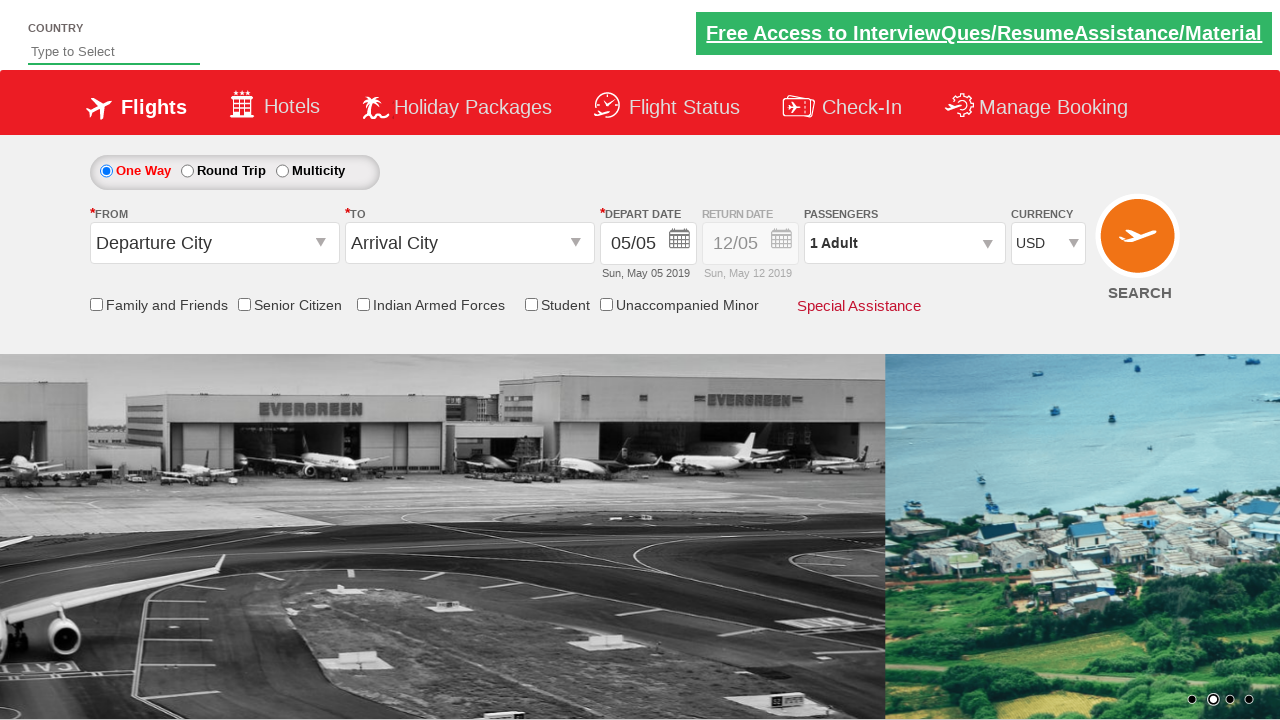